Navigates to raftds.ru website and verifies the page title does not match an incorrect test string

Starting URL: https://raftds.ru/

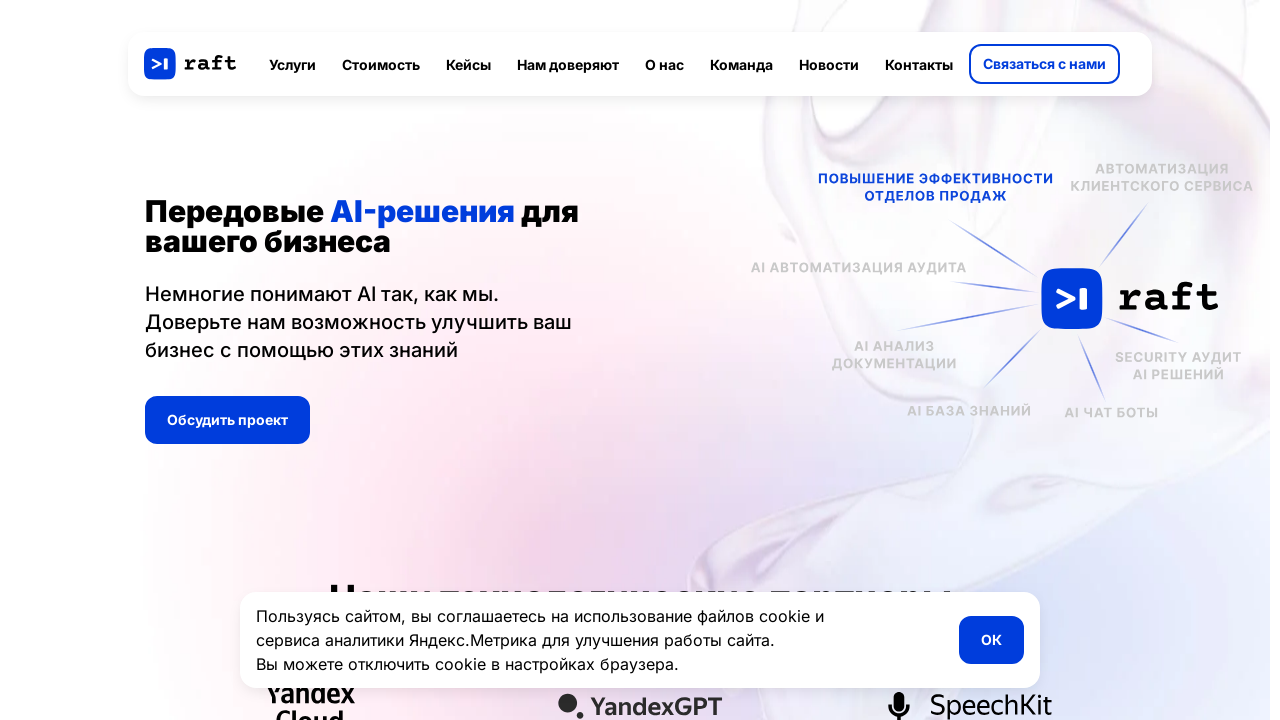

Waited for page to load with domcontentloaded state
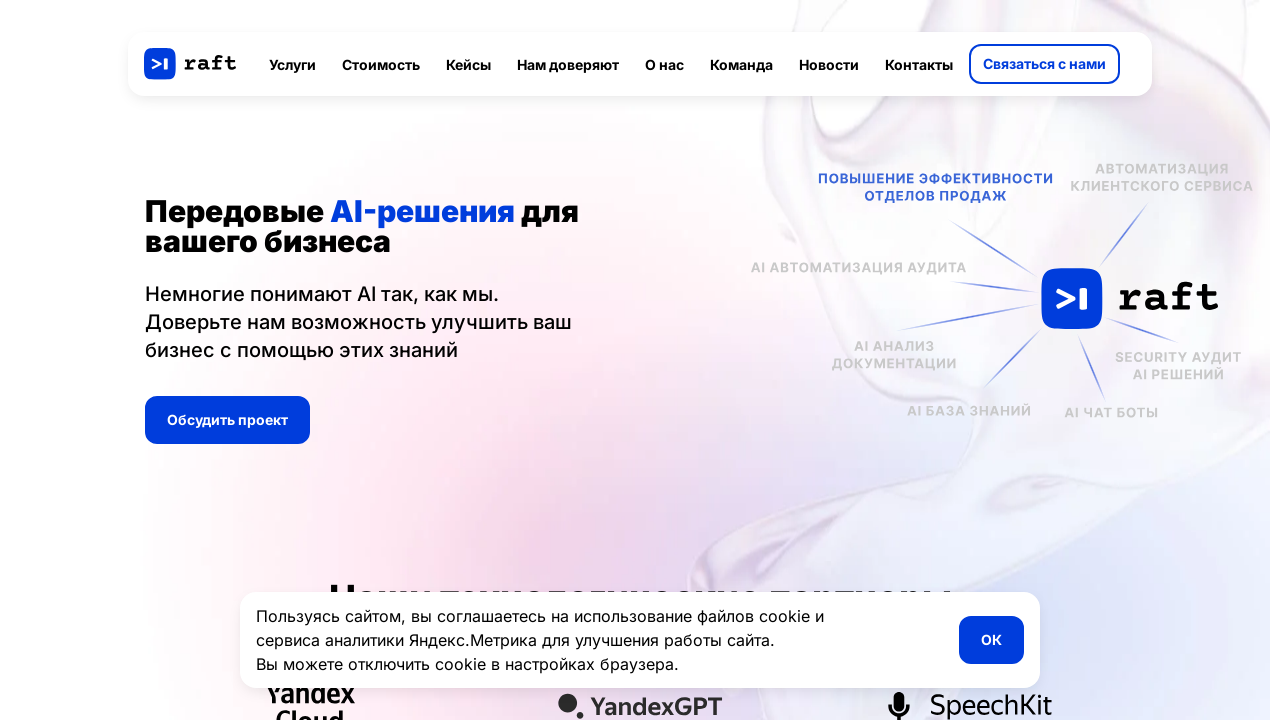

Verified page title does not match incorrect test string 'RAAAAAAAAAAAAAAAAAAAAAFT'
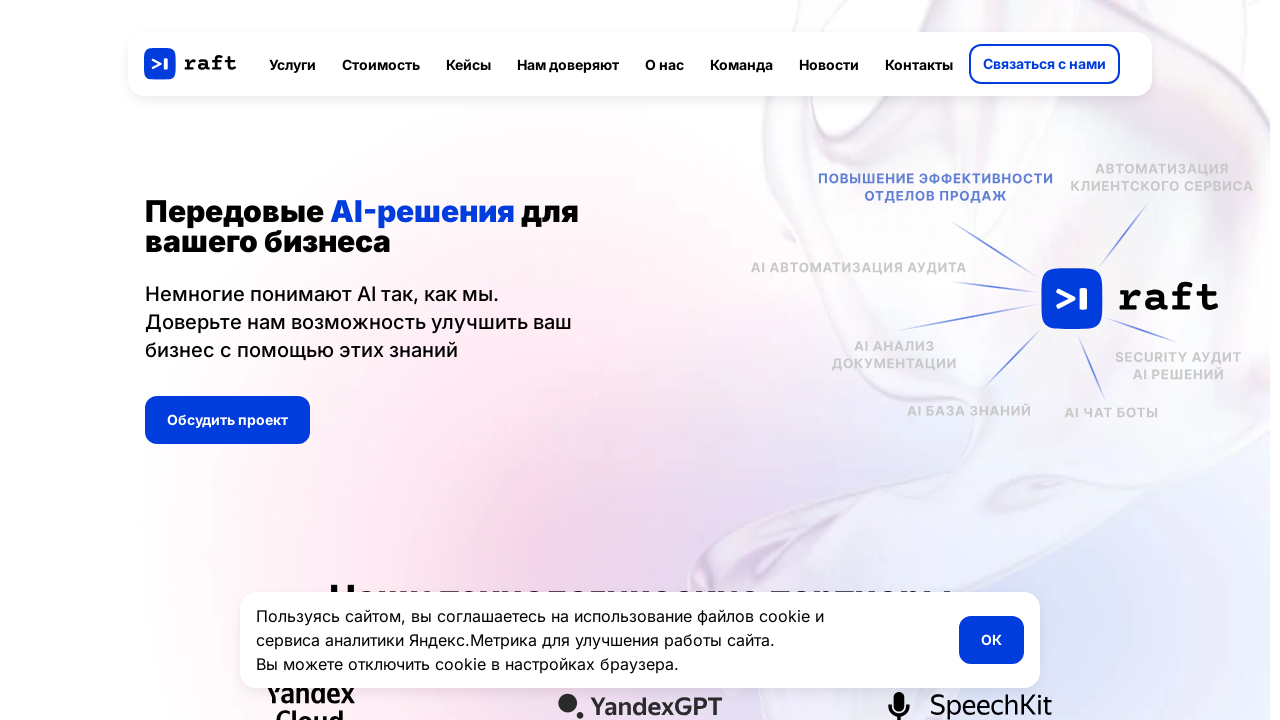

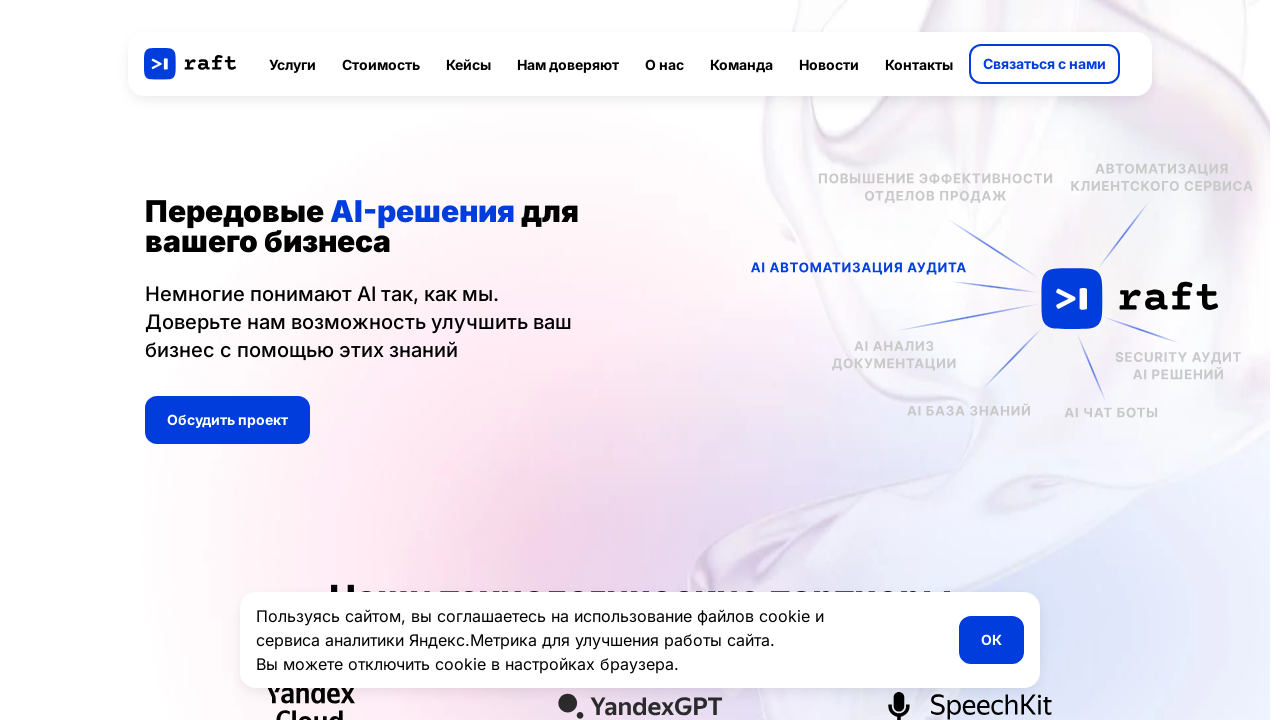